Tests the product search functionality on Meesho by searching for "Kurtas" and clicking on a product from the search results.

Starting URL: https://www.meesho.com/

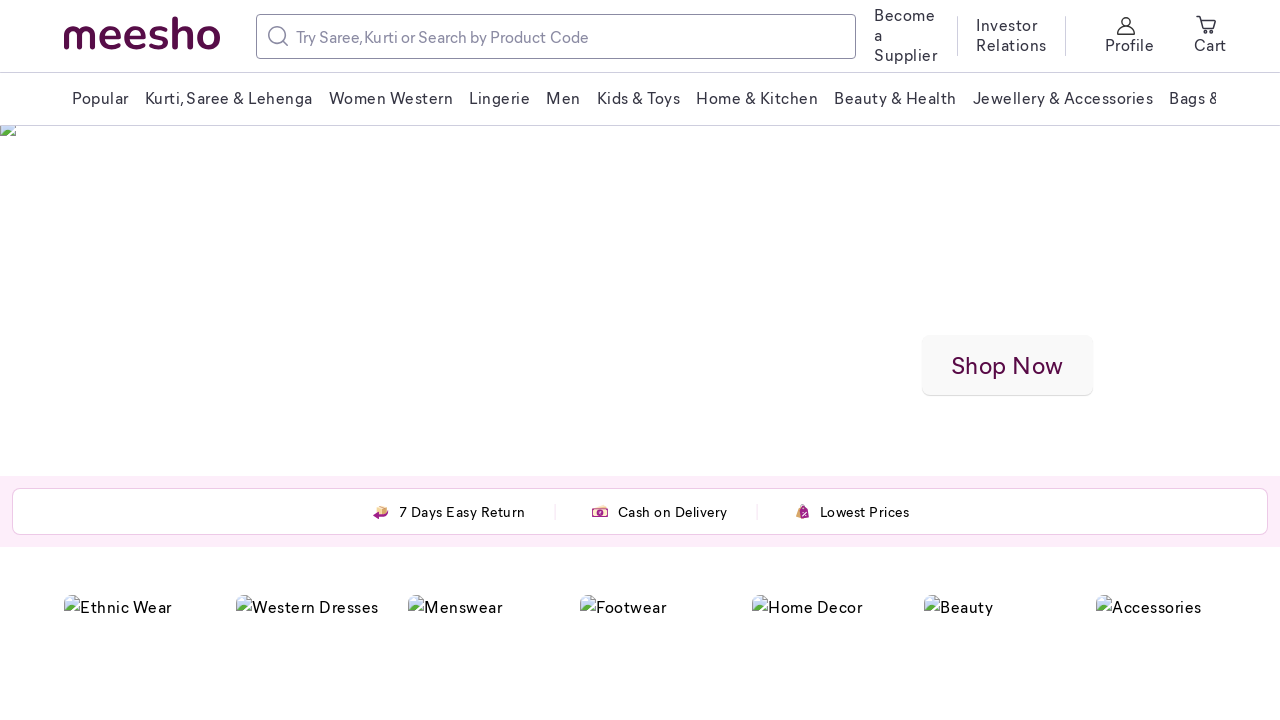

Clicked on search field at (570, 36) on input[type='text'][placeholder*='search' i], input[type='search'], input[class*=
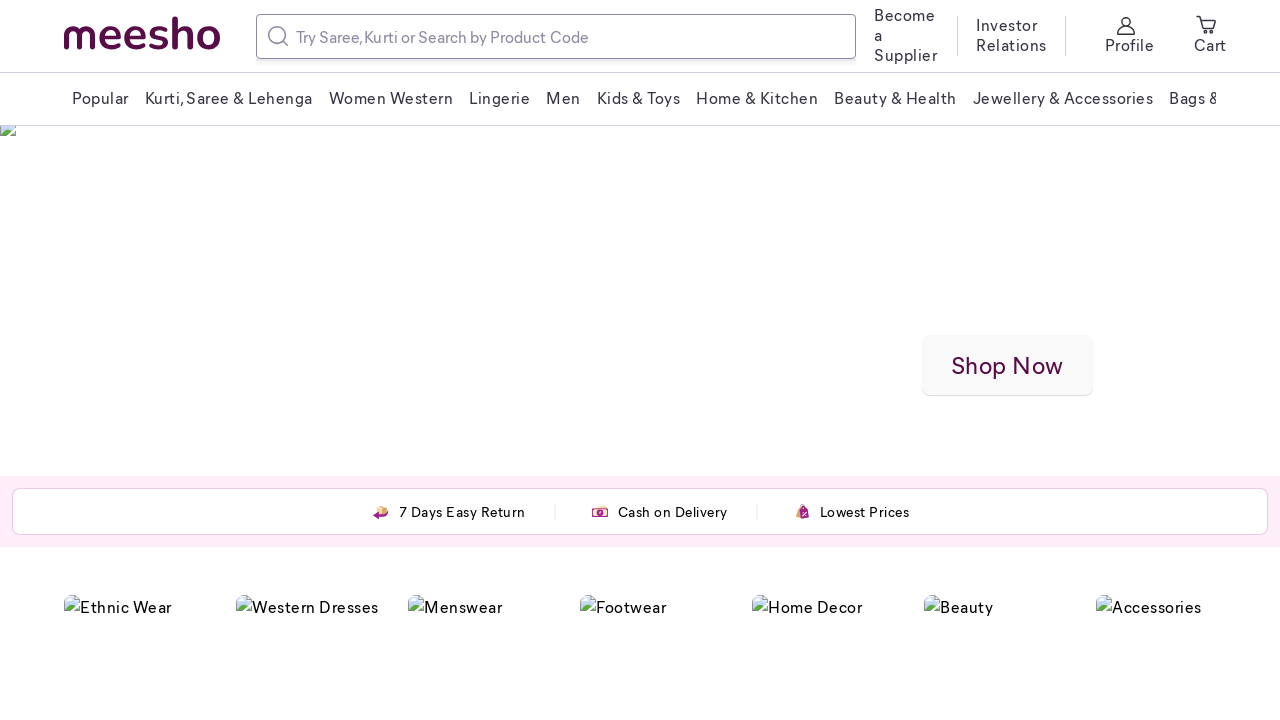

Typed 'Kurtas' in search field on input[type='text'][placeholder*='search' i], input[type='search'], input[class*=
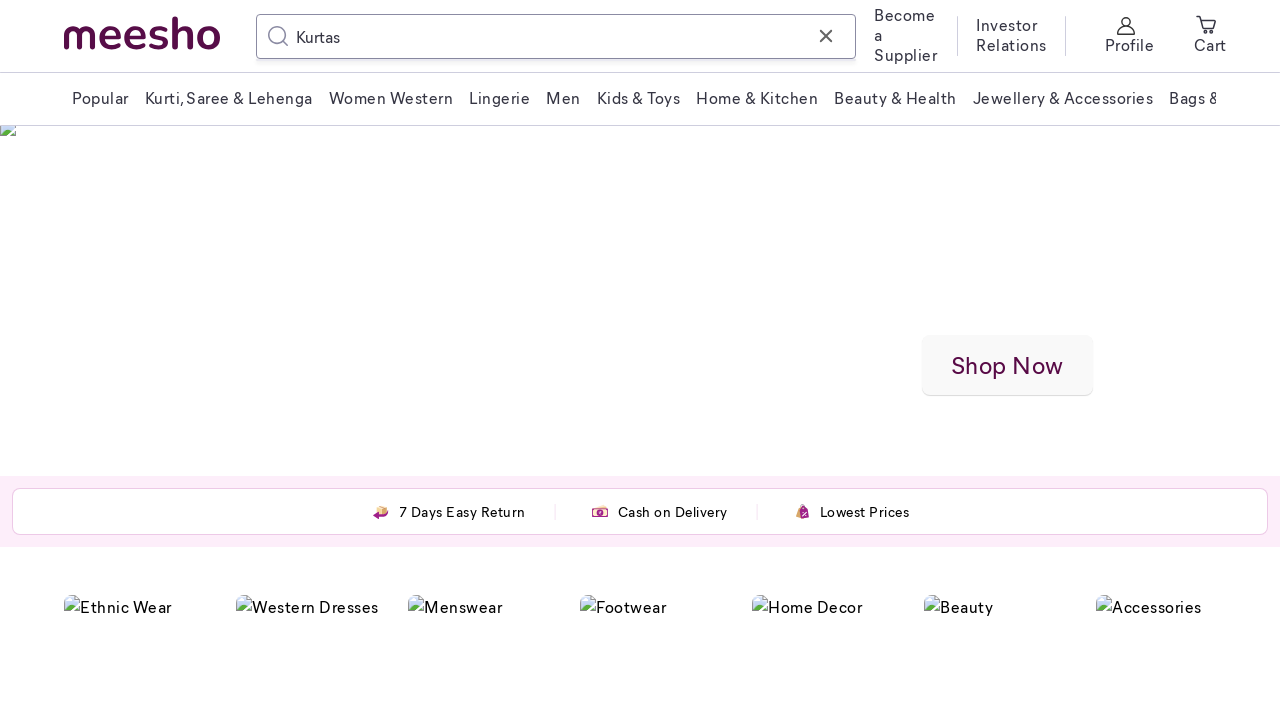

Pressed Enter to submit search query
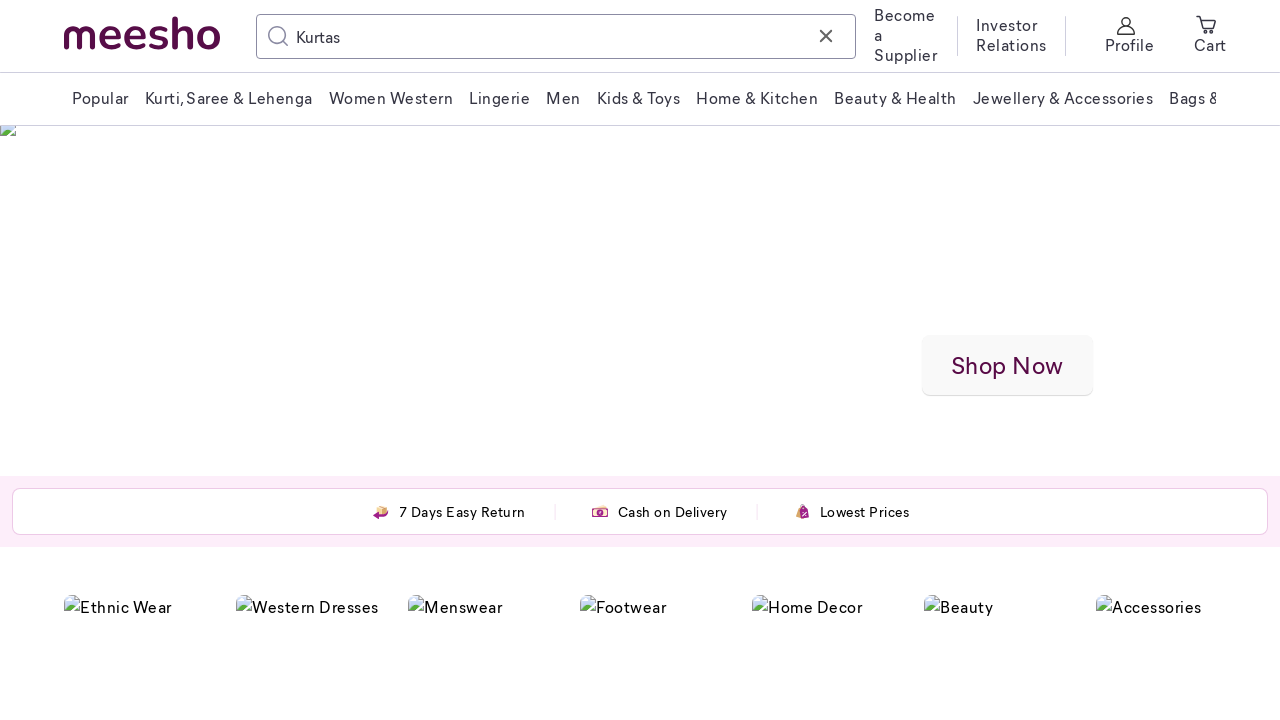

Search results loaded successfully
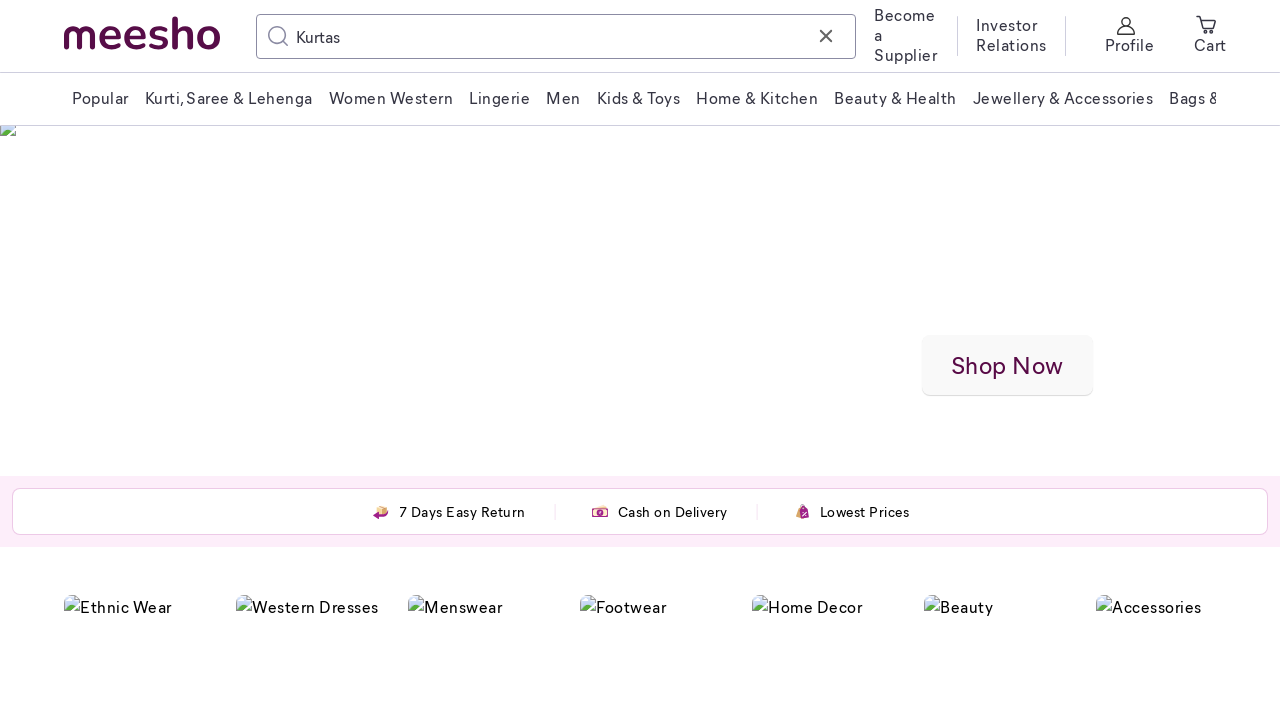

Clicked on first product from search results at (804, 360) on [class*='product']:first-child, [class*='card']:first-child
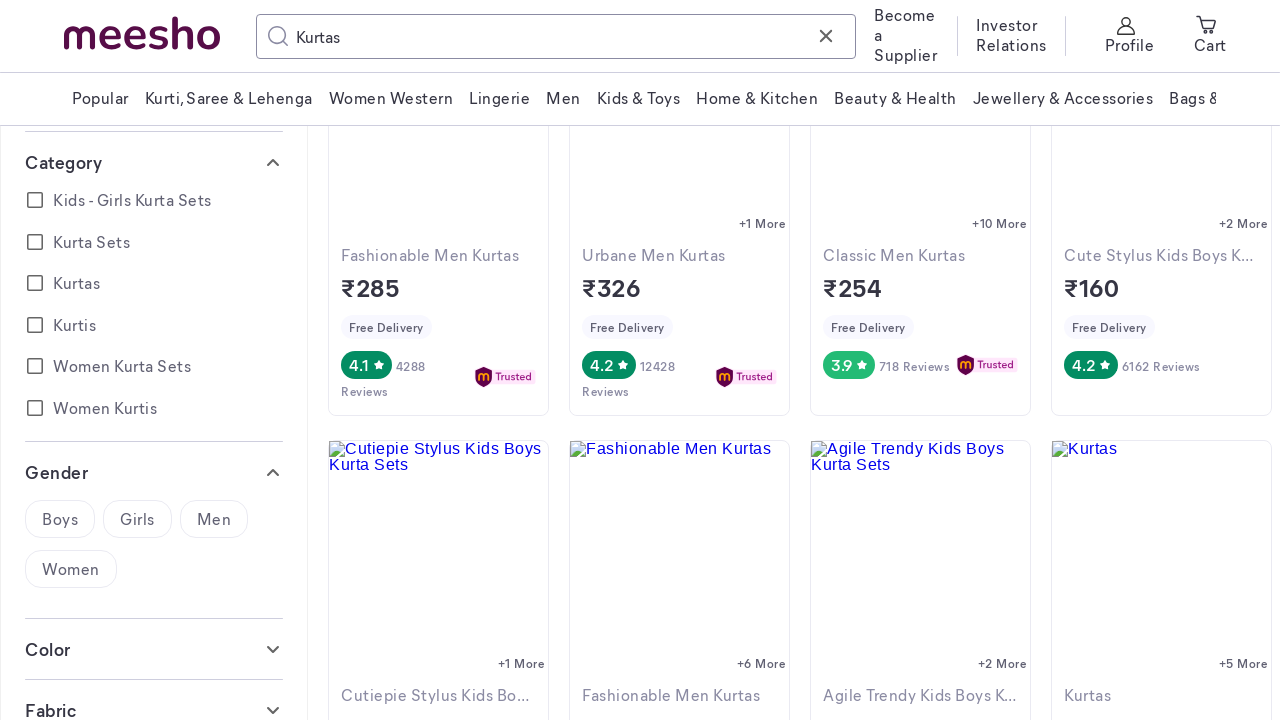

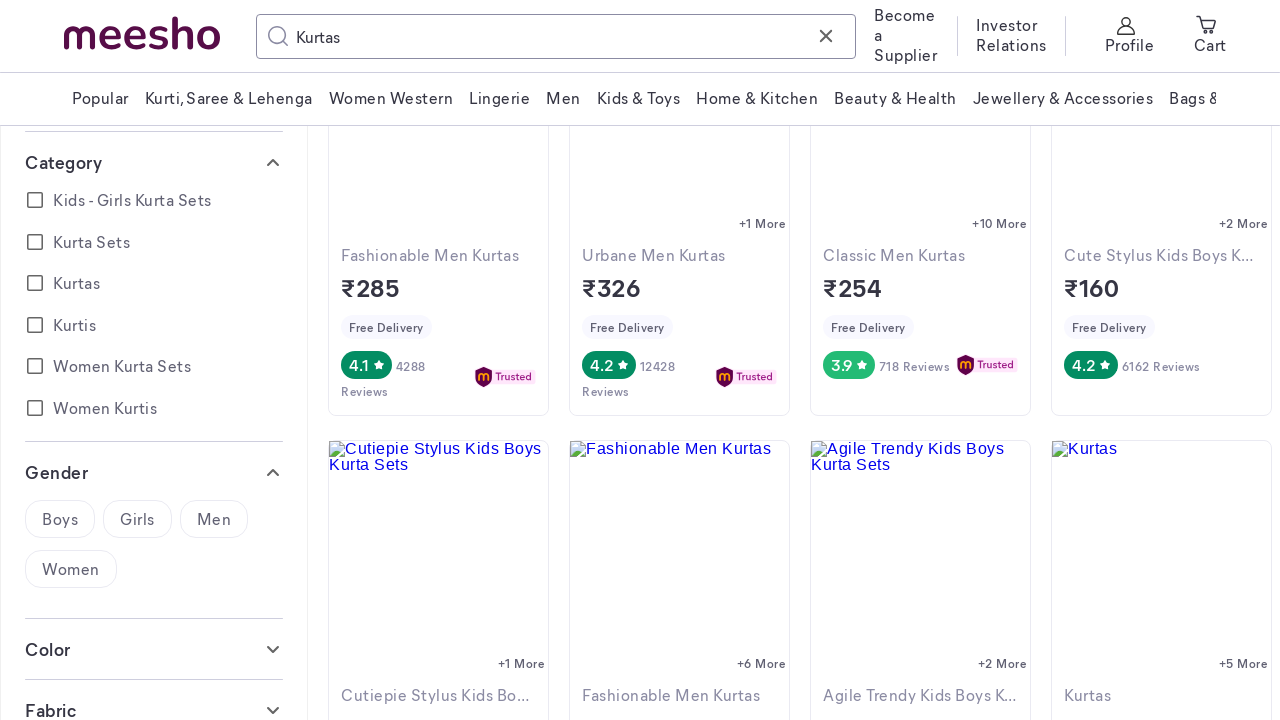